Tests opening a new browser window, navigating to a different URL in the new window, and verifying that two windows are open

Starting URL: https://the-internet.herokuapp.com/windows

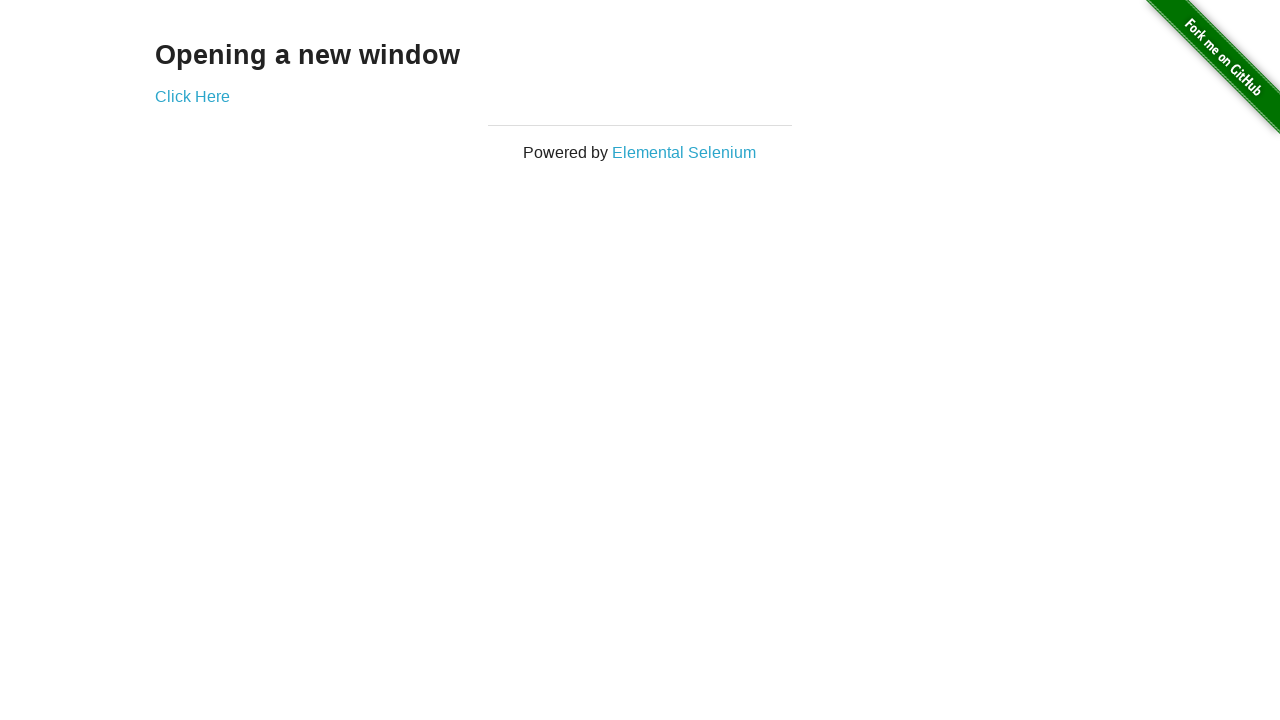

Opened a new browser window
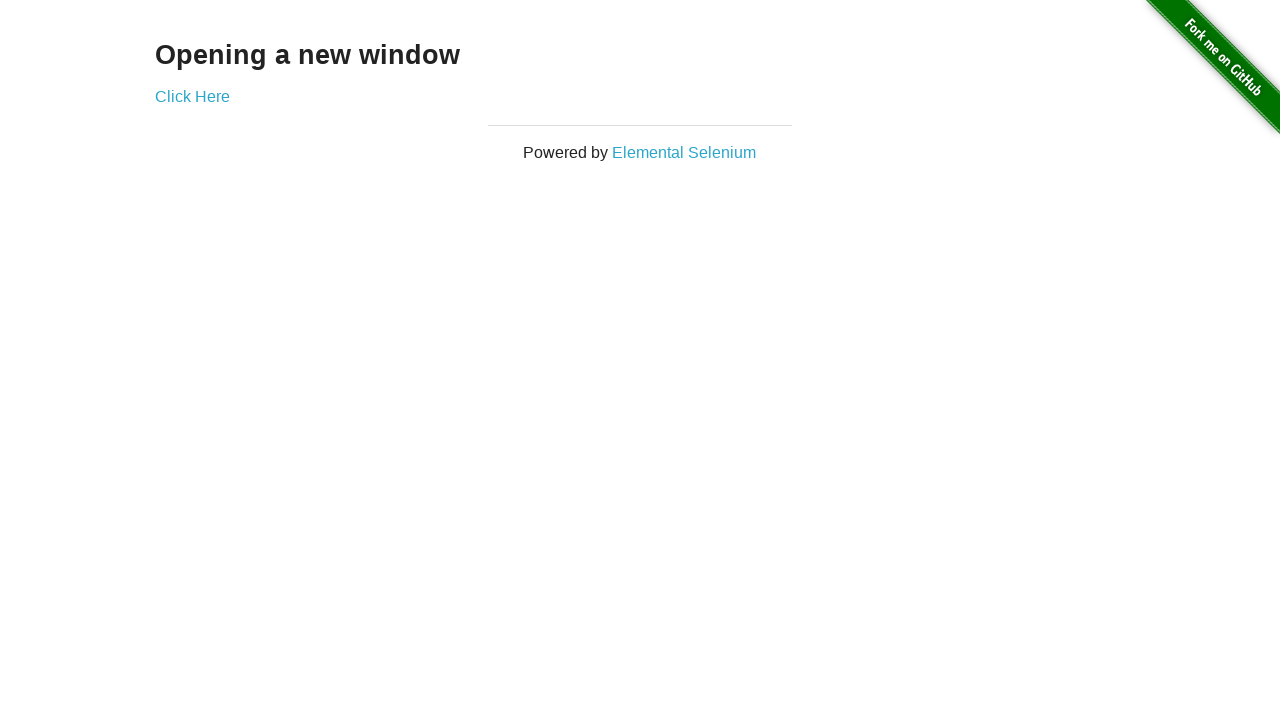

Navigated new window to https://the-internet.herokuapp.com/typos
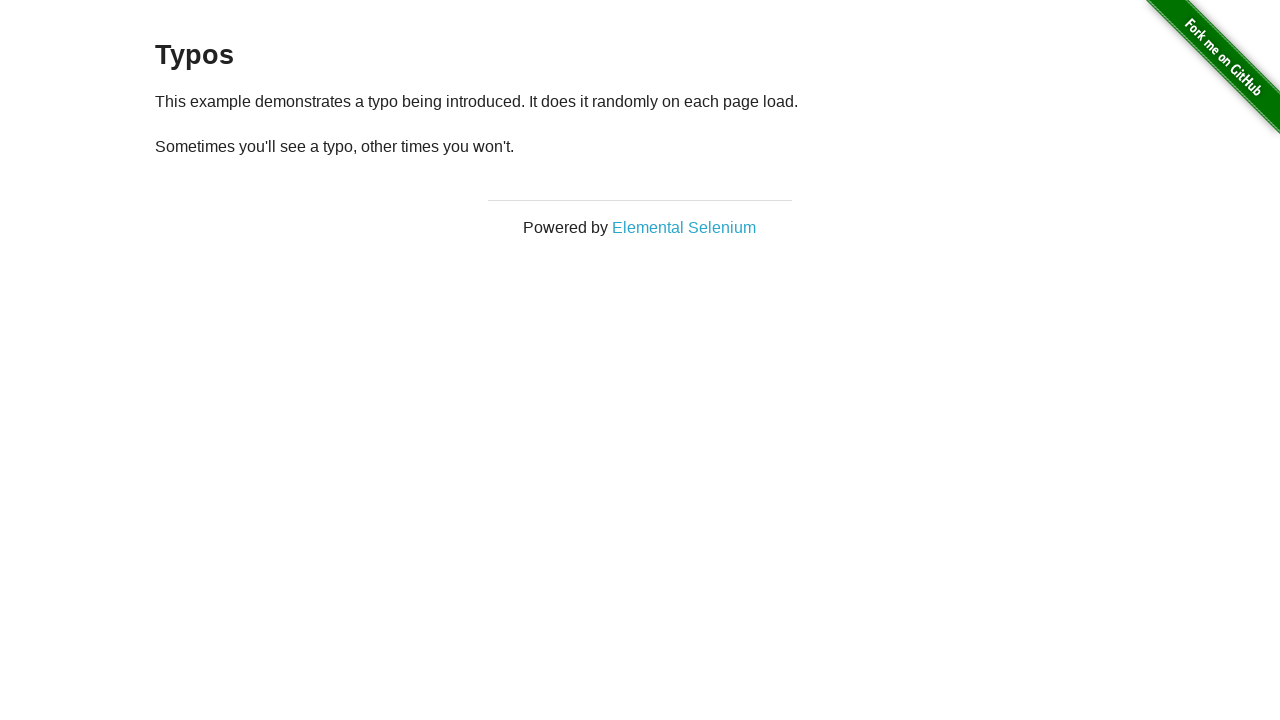

Verified that 2 browser windows are open
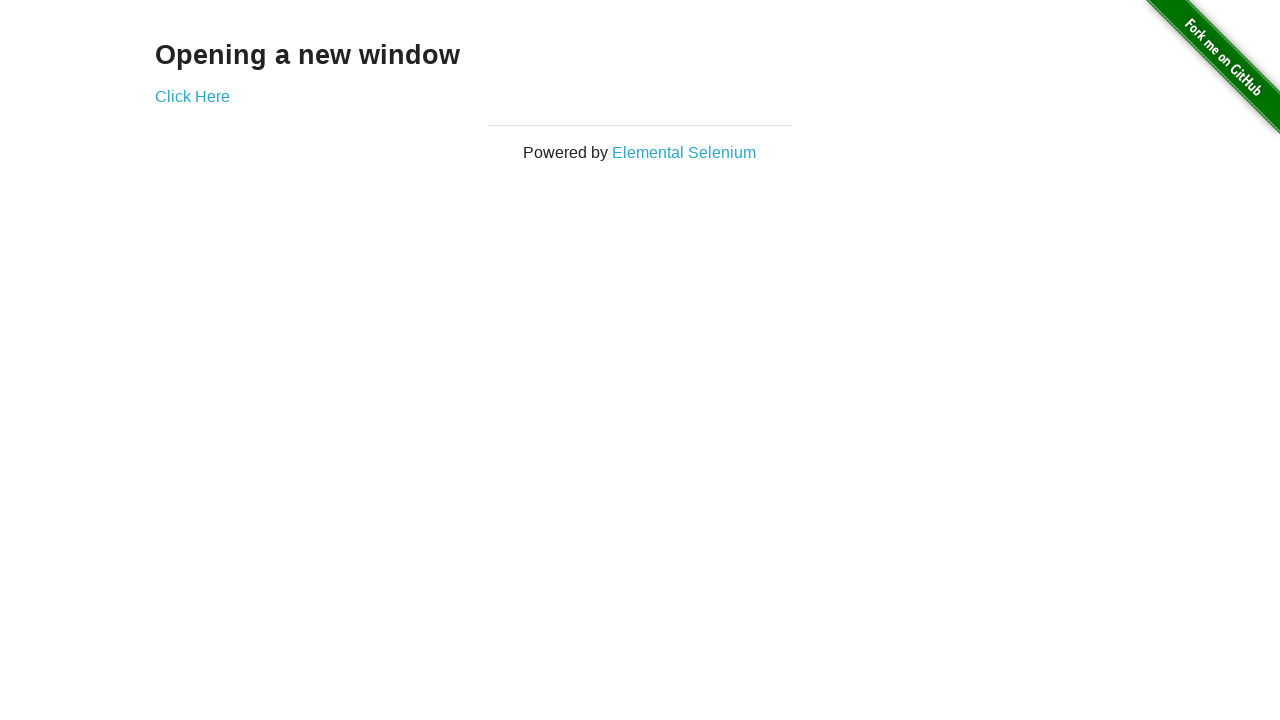

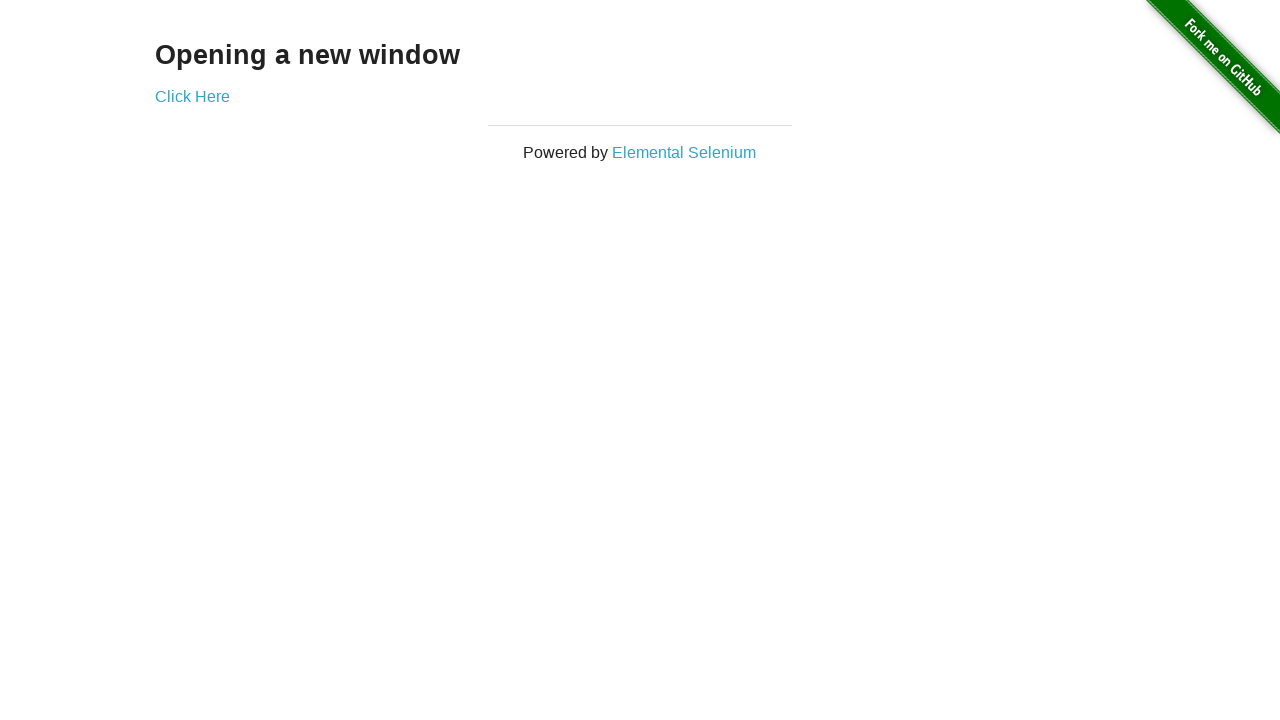